Tests marking all items as completed using the toggle-all checkbox

Starting URL: https://demo.playwright.dev/todomvc

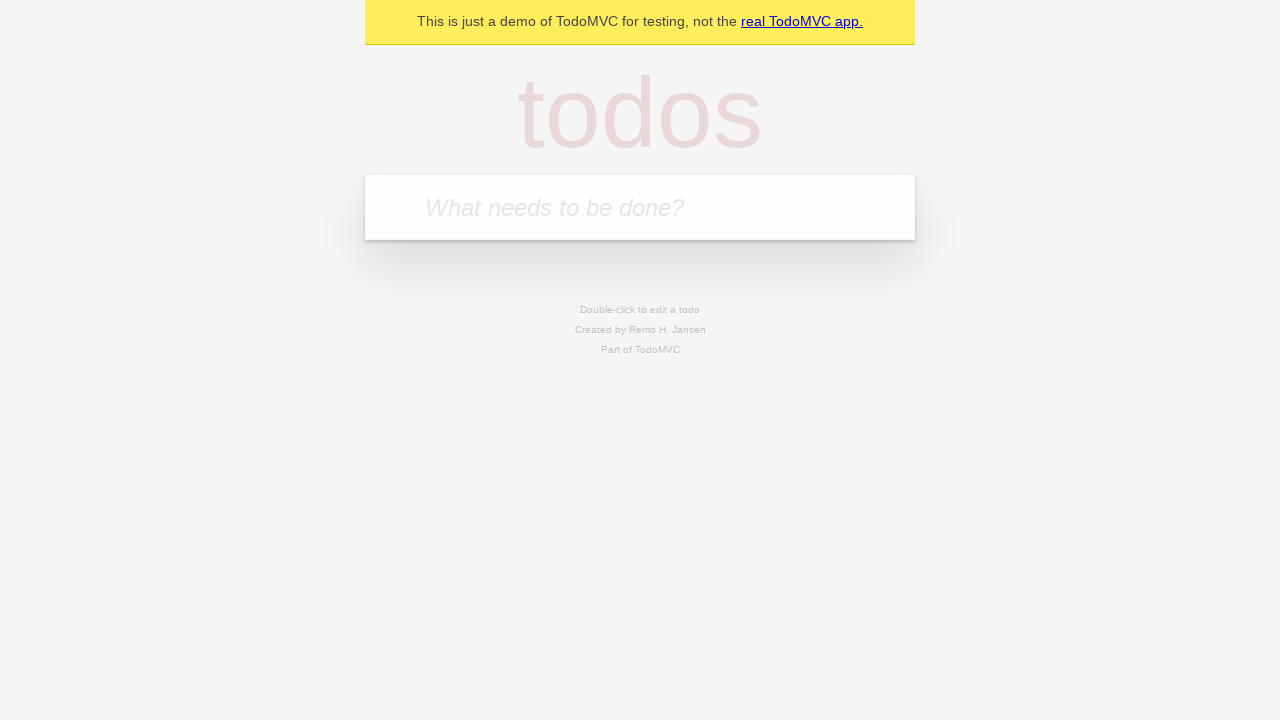

Located the 'What needs to be done?' input field
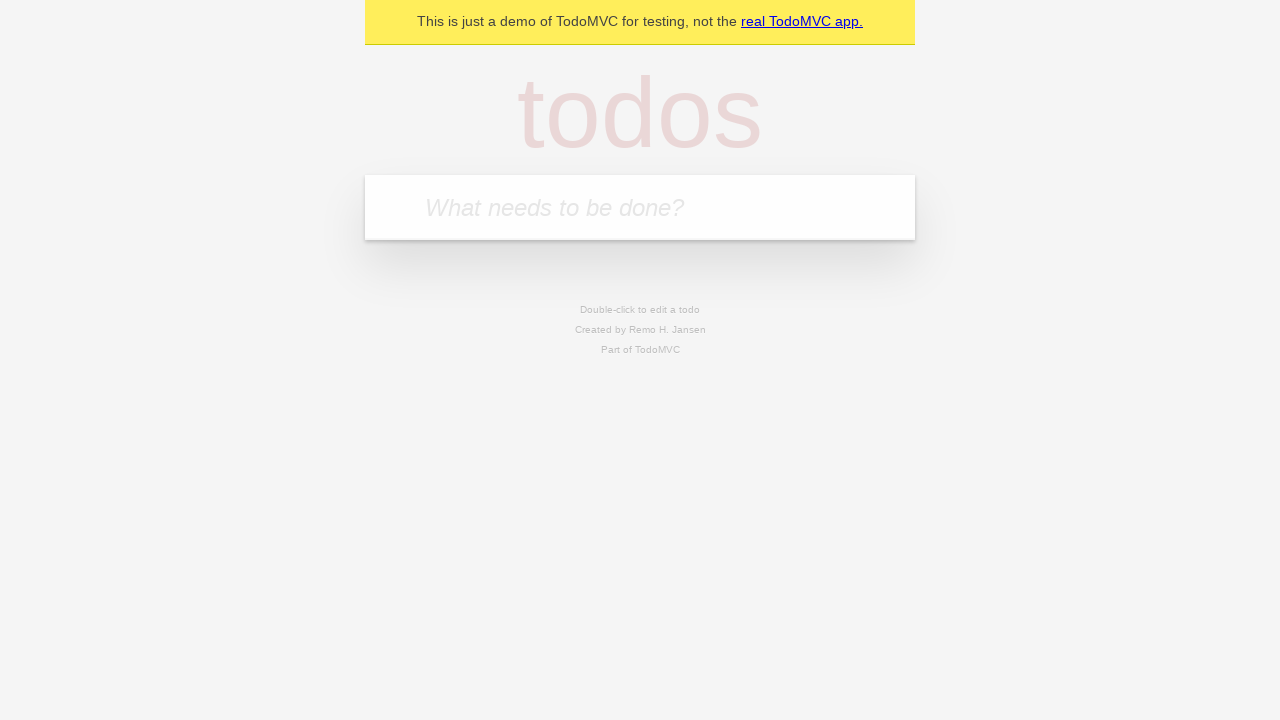

Filled first todo item: 'buy some cheese' on internal:attr=[placeholder="What needs to be done?"i]
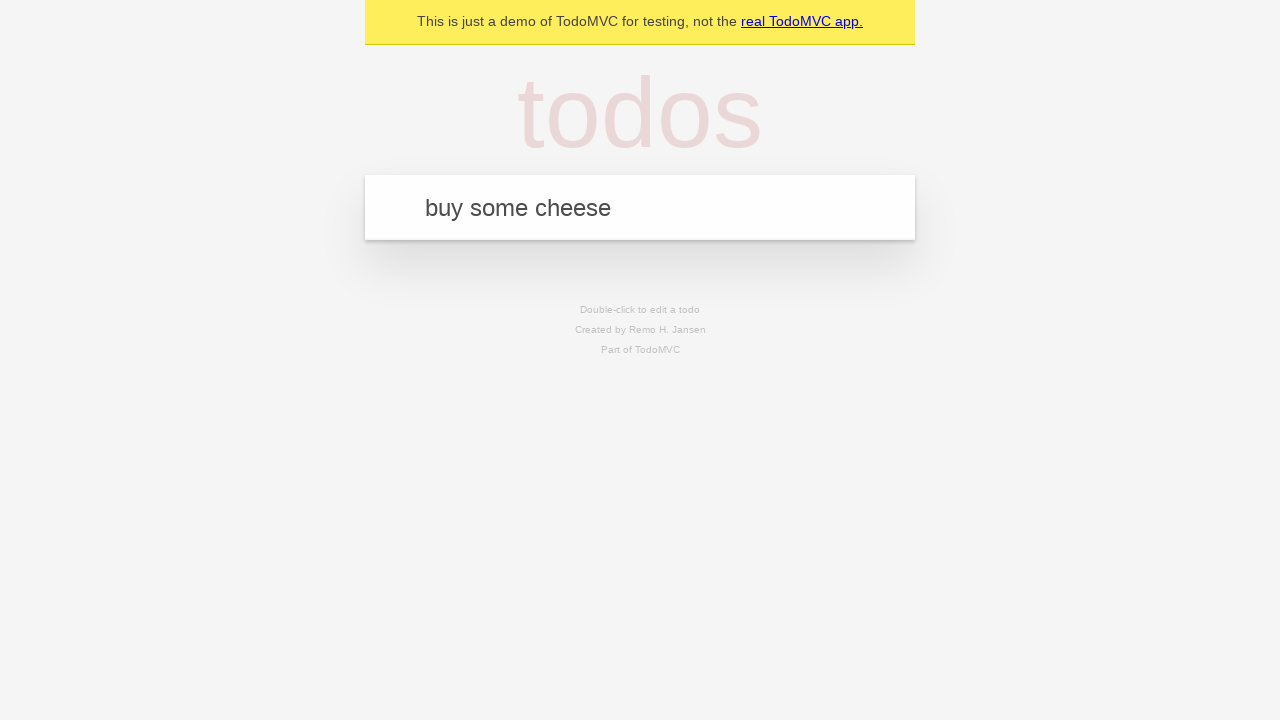

Pressed Enter to create first todo item on internal:attr=[placeholder="What needs to be done?"i]
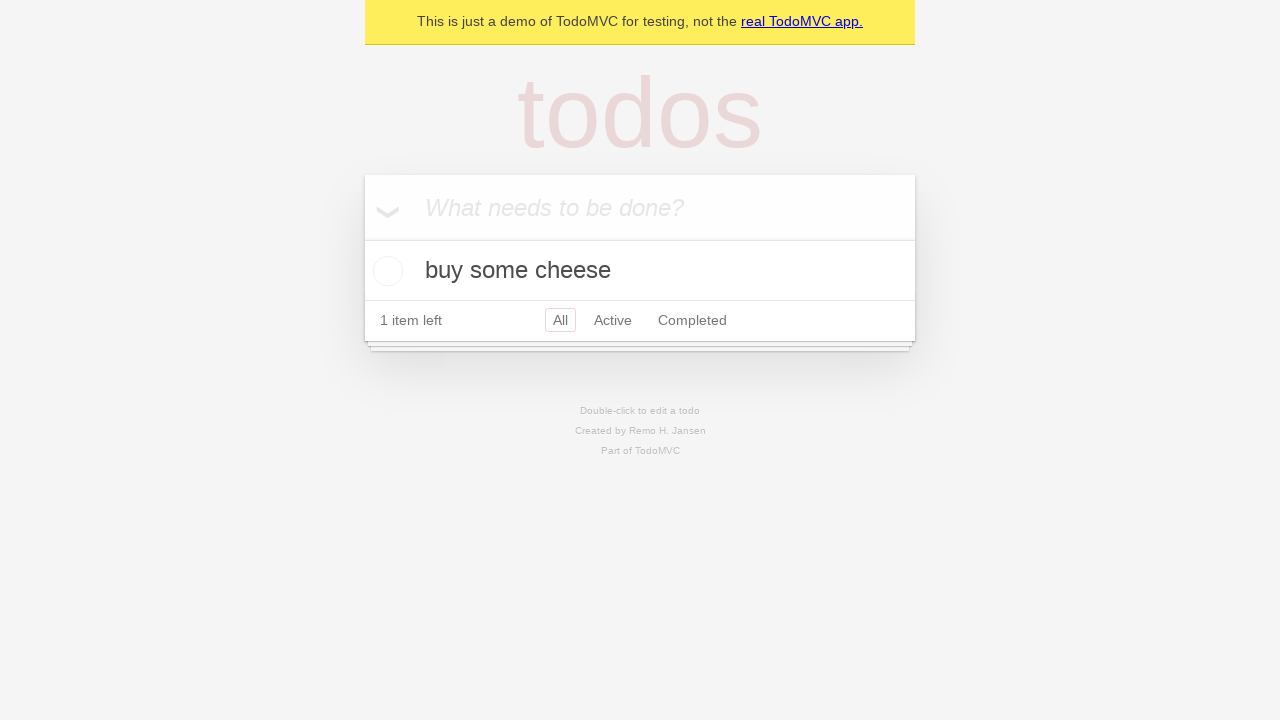

Filled second todo item: 'feed the cat' on internal:attr=[placeholder="What needs to be done?"i]
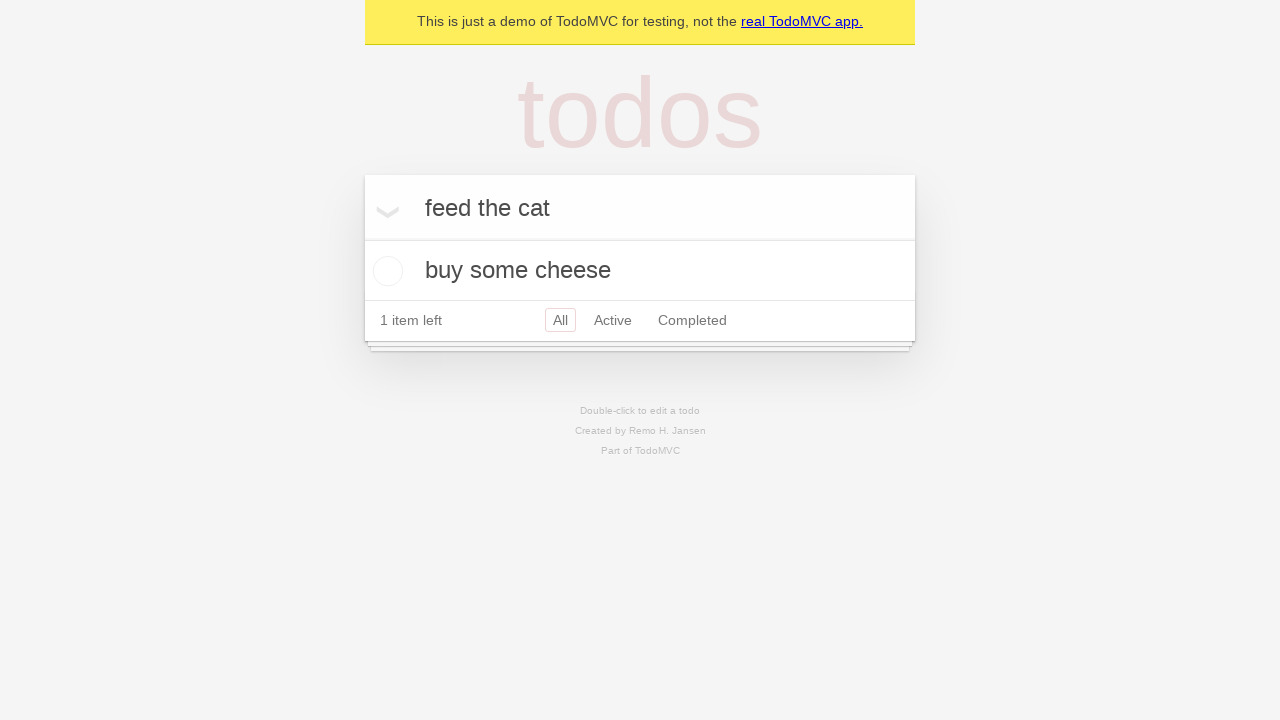

Pressed Enter to create second todo item on internal:attr=[placeholder="What needs to be done?"i]
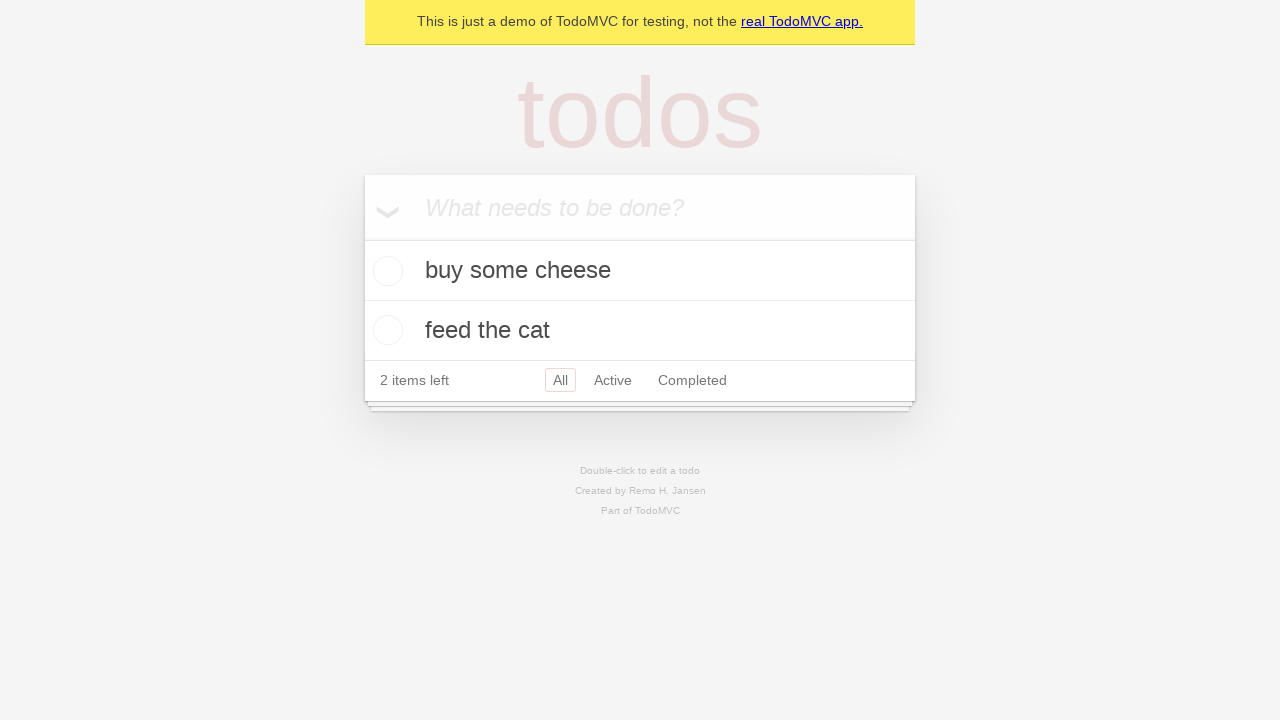

Filled third todo item: 'book a doctors appointment' on internal:attr=[placeholder="What needs to be done?"i]
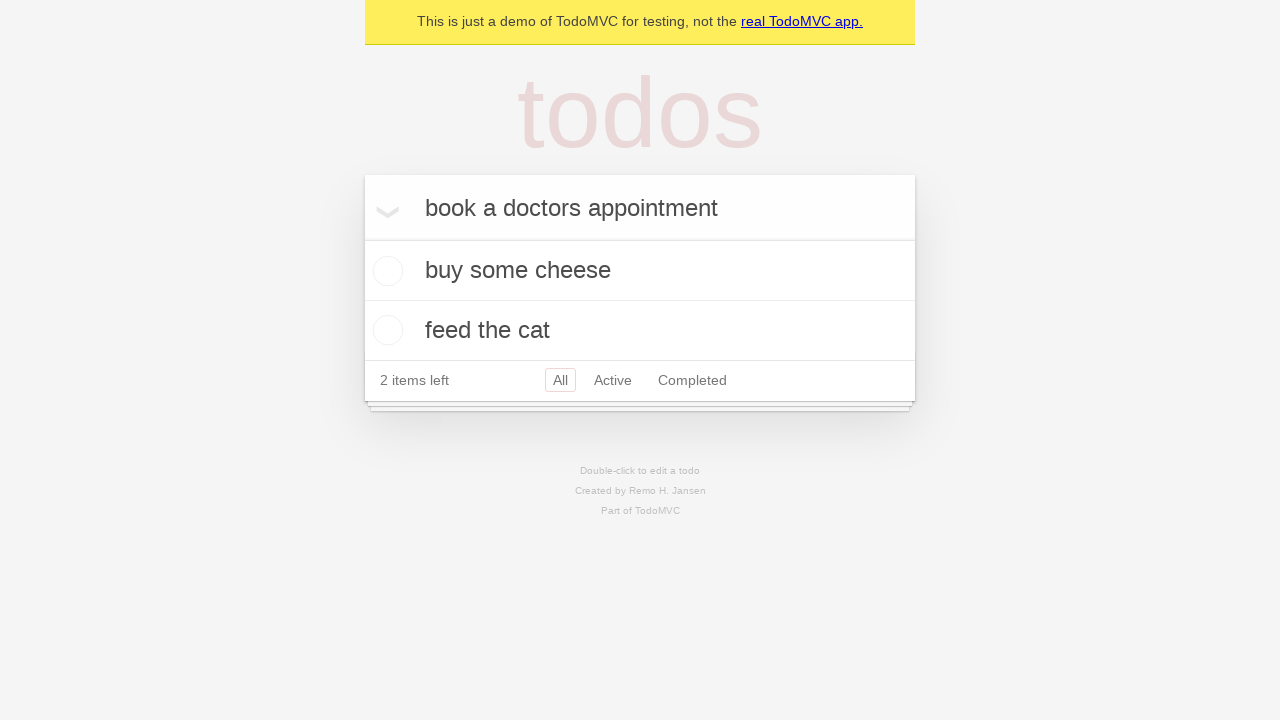

Pressed Enter to create third todo item on internal:attr=[placeholder="What needs to be done?"i]
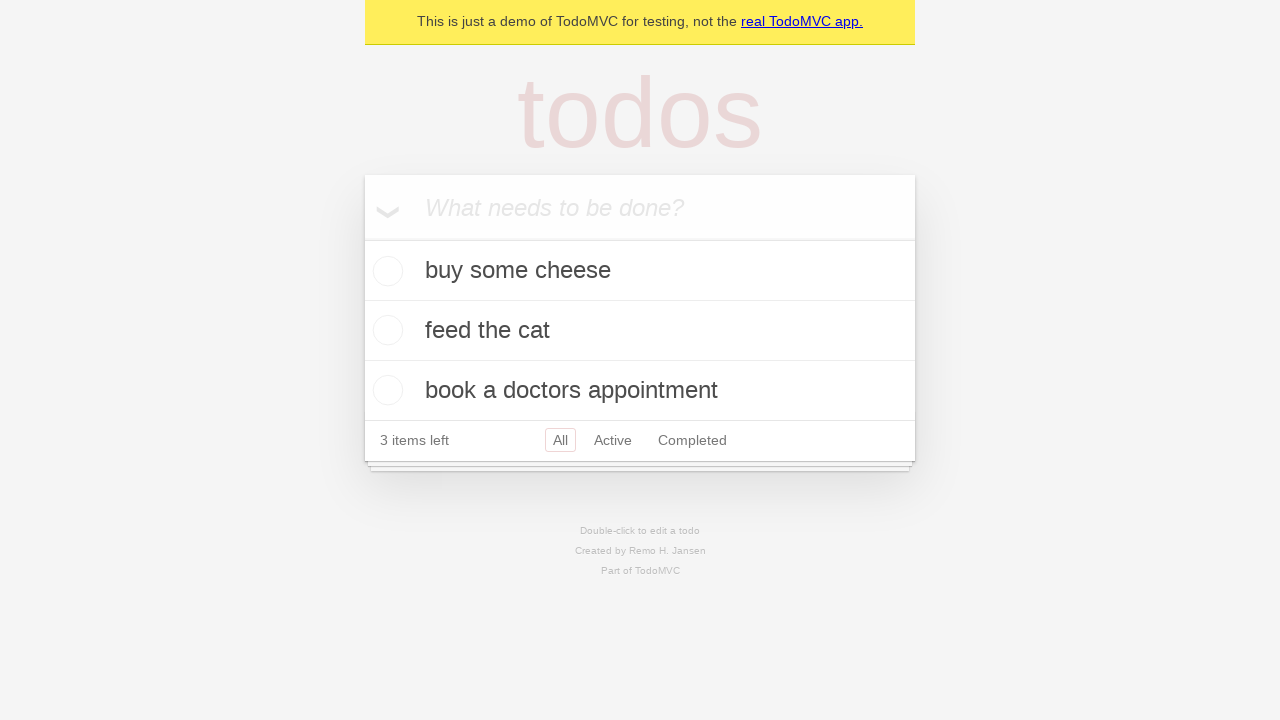

Clicked the 'Mark all as complete' toggle checkbox at (362, 238) on internal:label="Mark all as complete"i
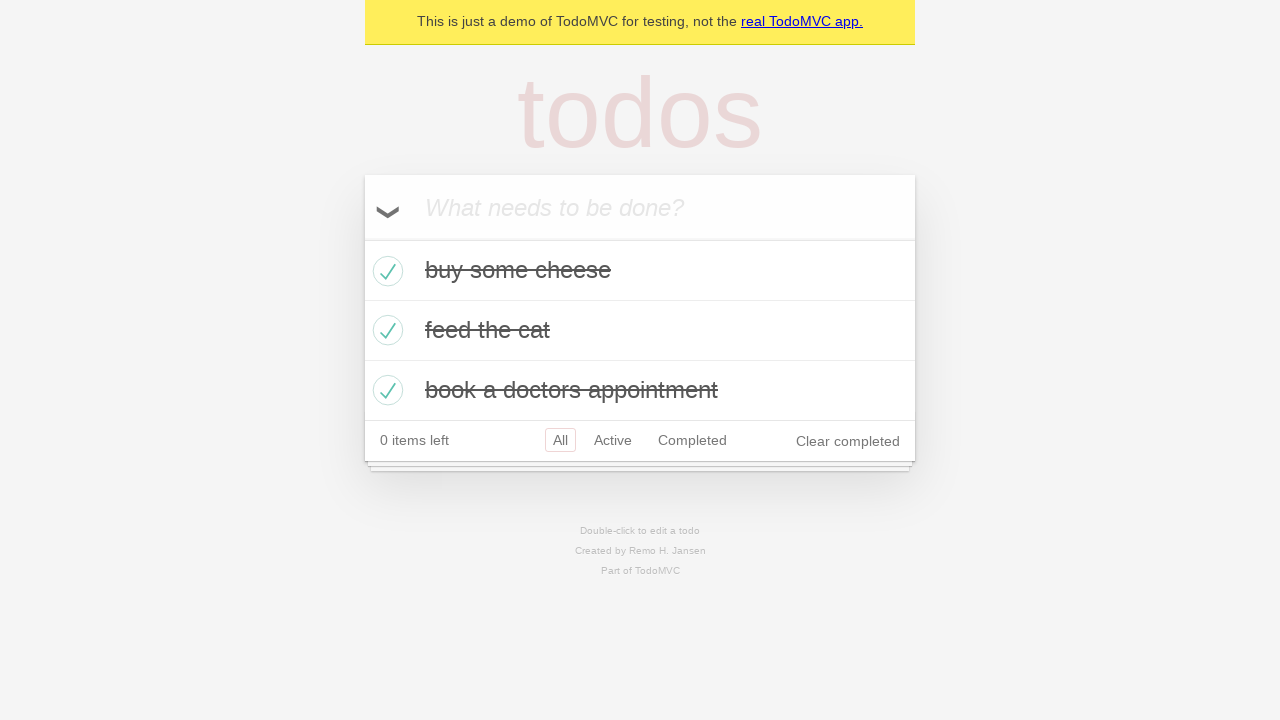

Waited for todo items to be marked as completed
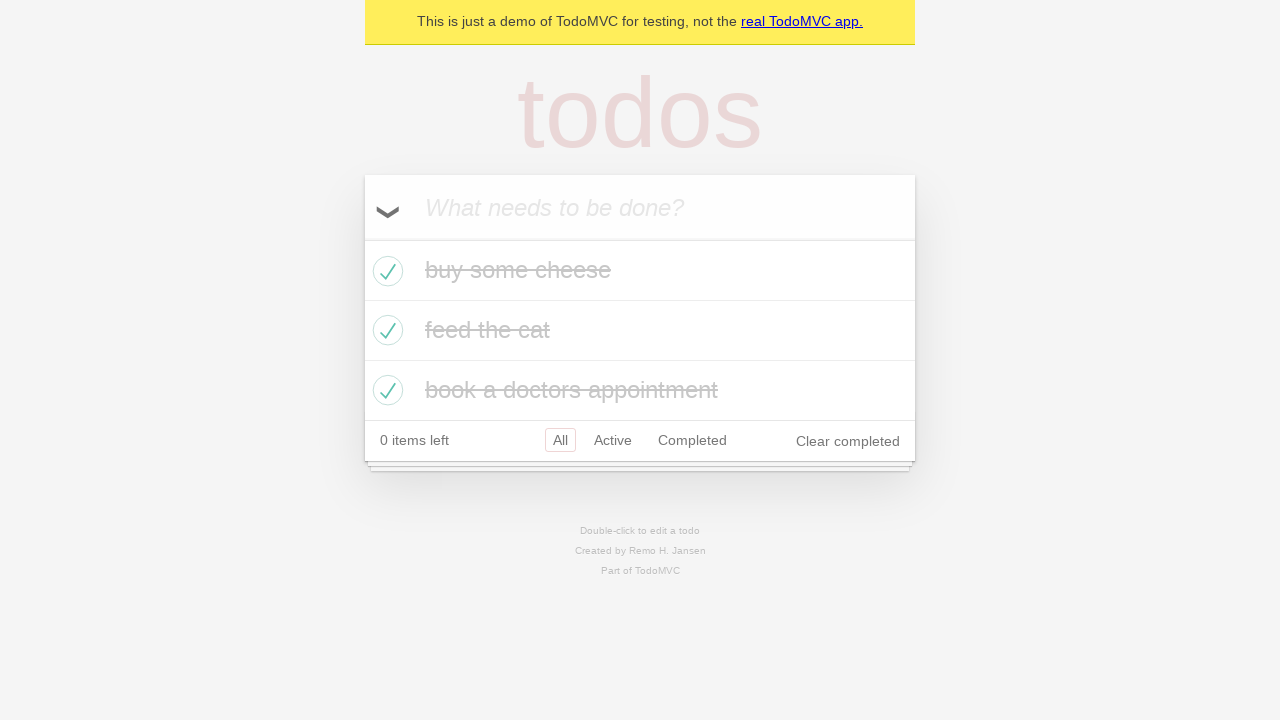

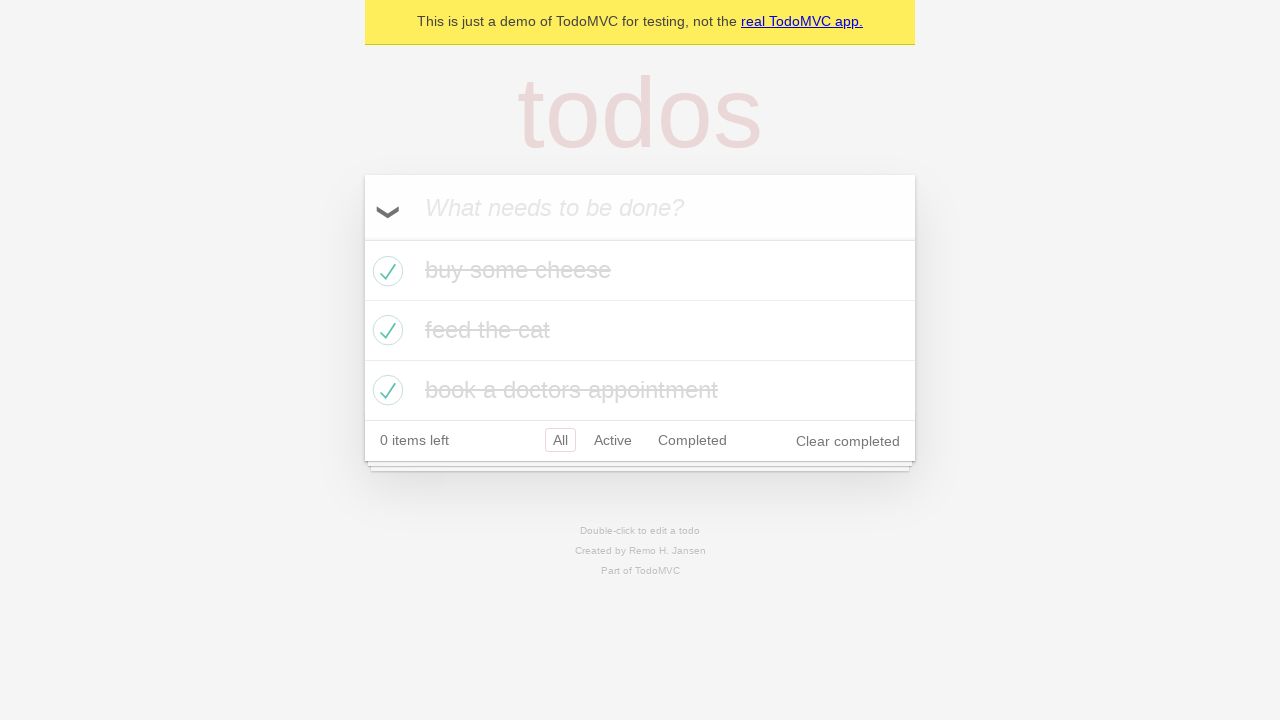